Tests browser window handling by clicking buttons to open new tabs and windows, then switching to and closing them

Starting URL: https://demoqa.com/browser-windows

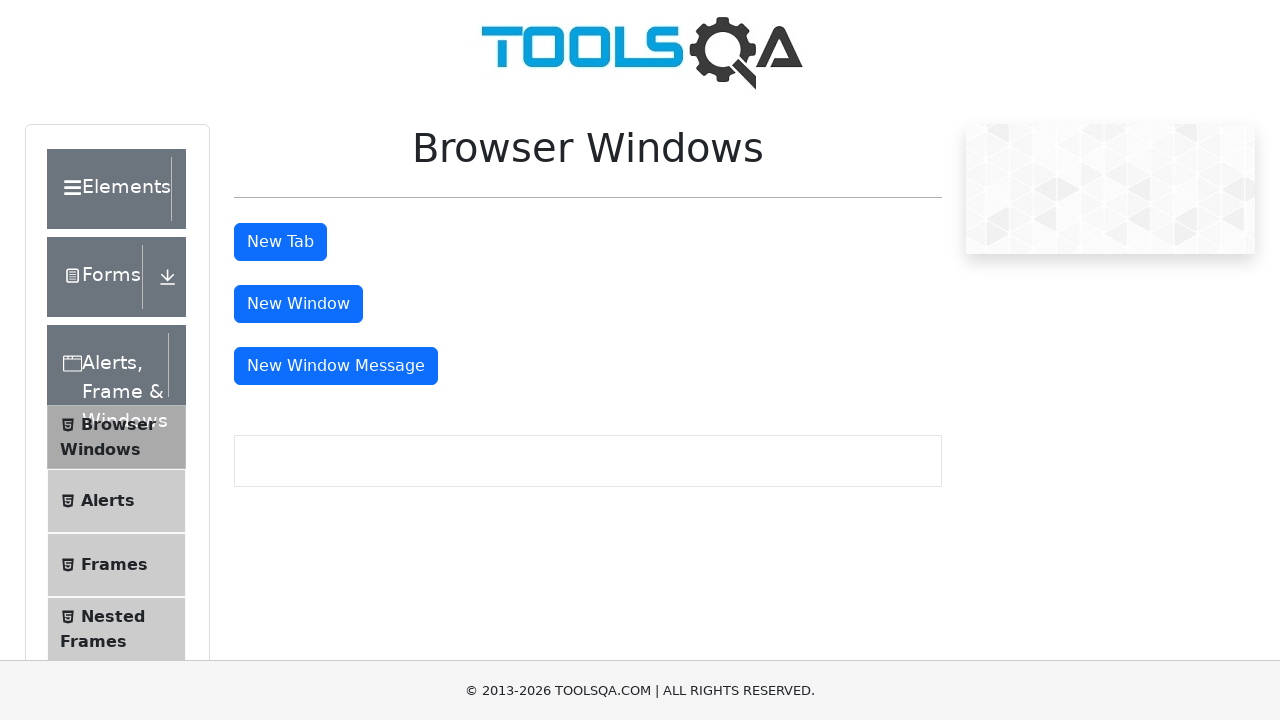

Clicked button to open new tab at (280, 242) on #tabButton
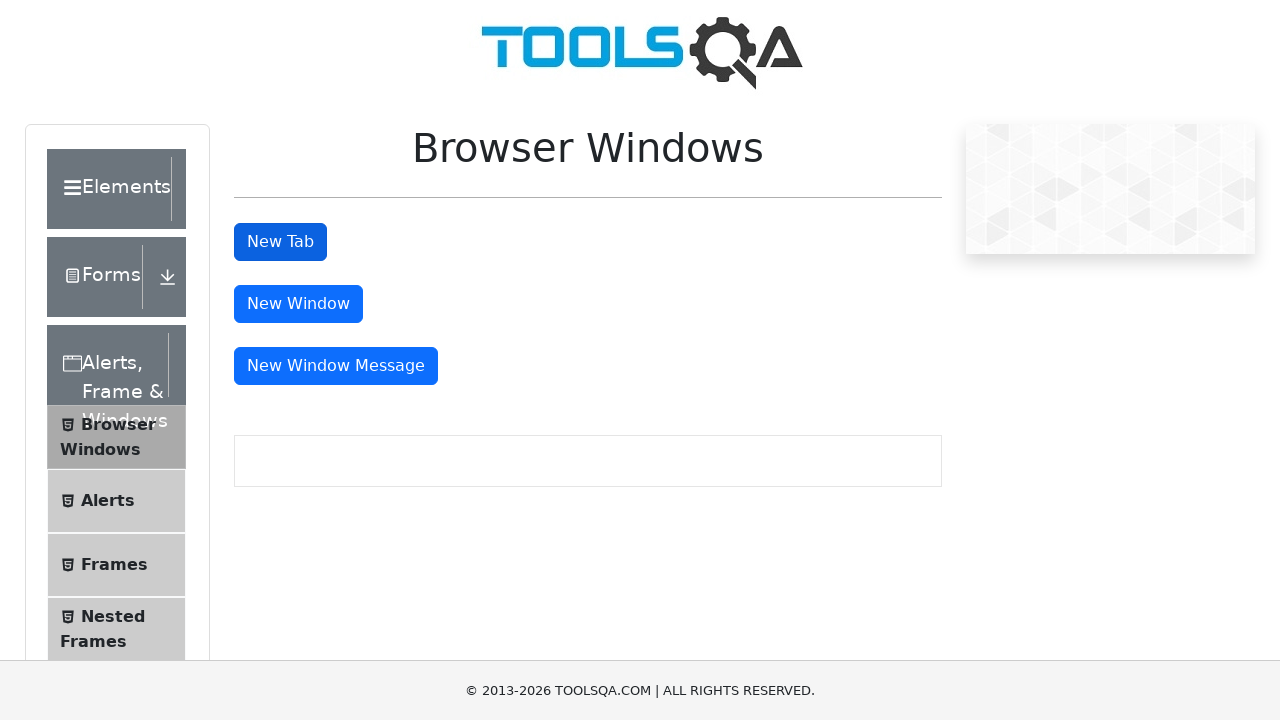

Clicked tab button and new tab opened at (280, 242) on #tabButton
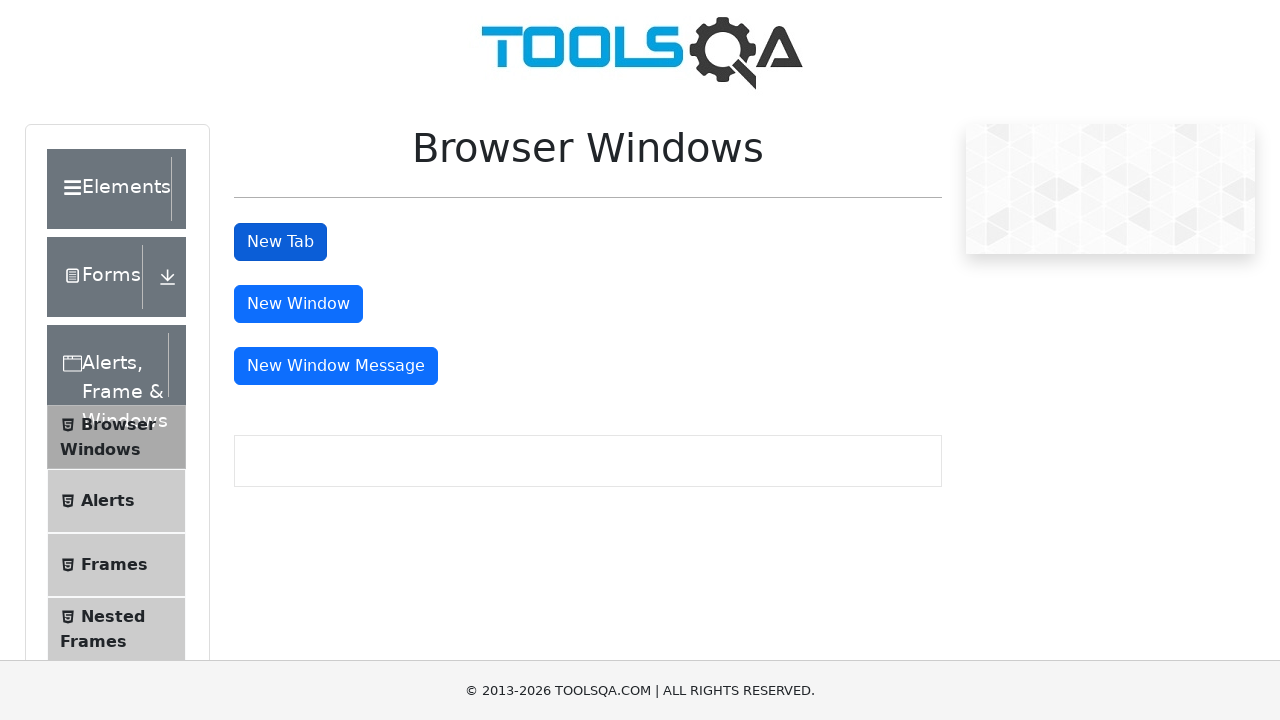

Captured new tab page object
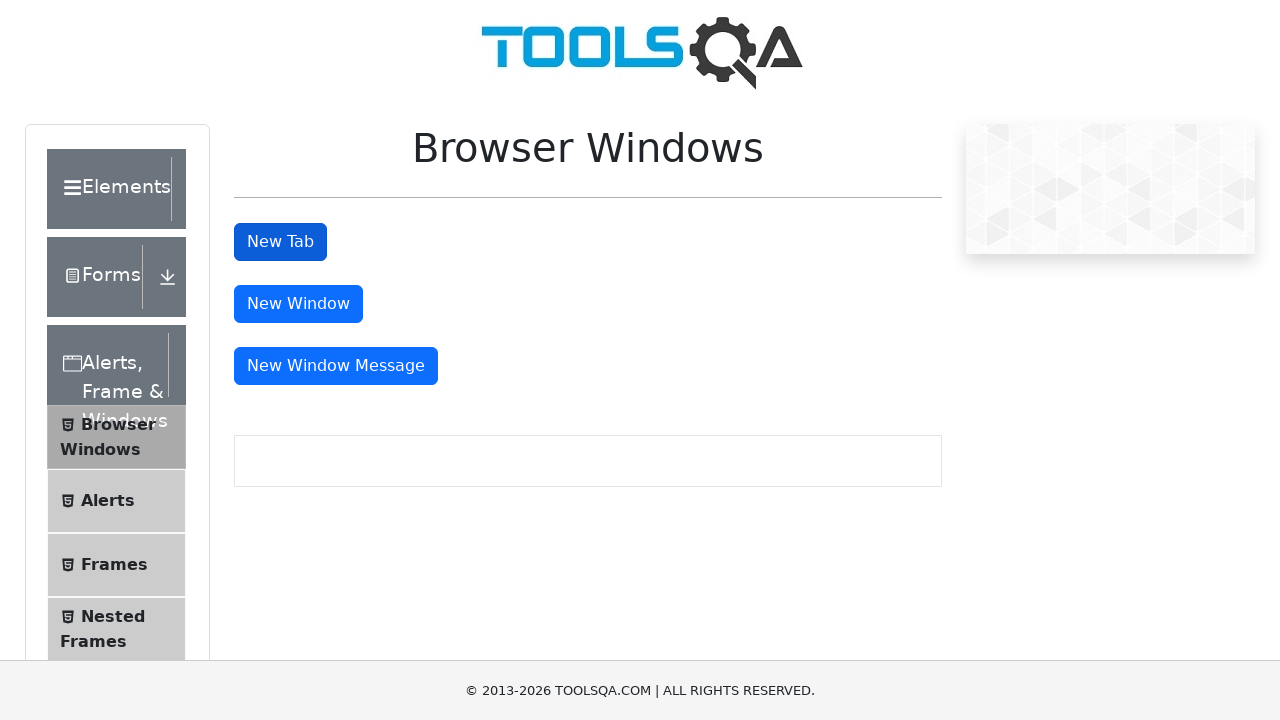

New tab finished loading
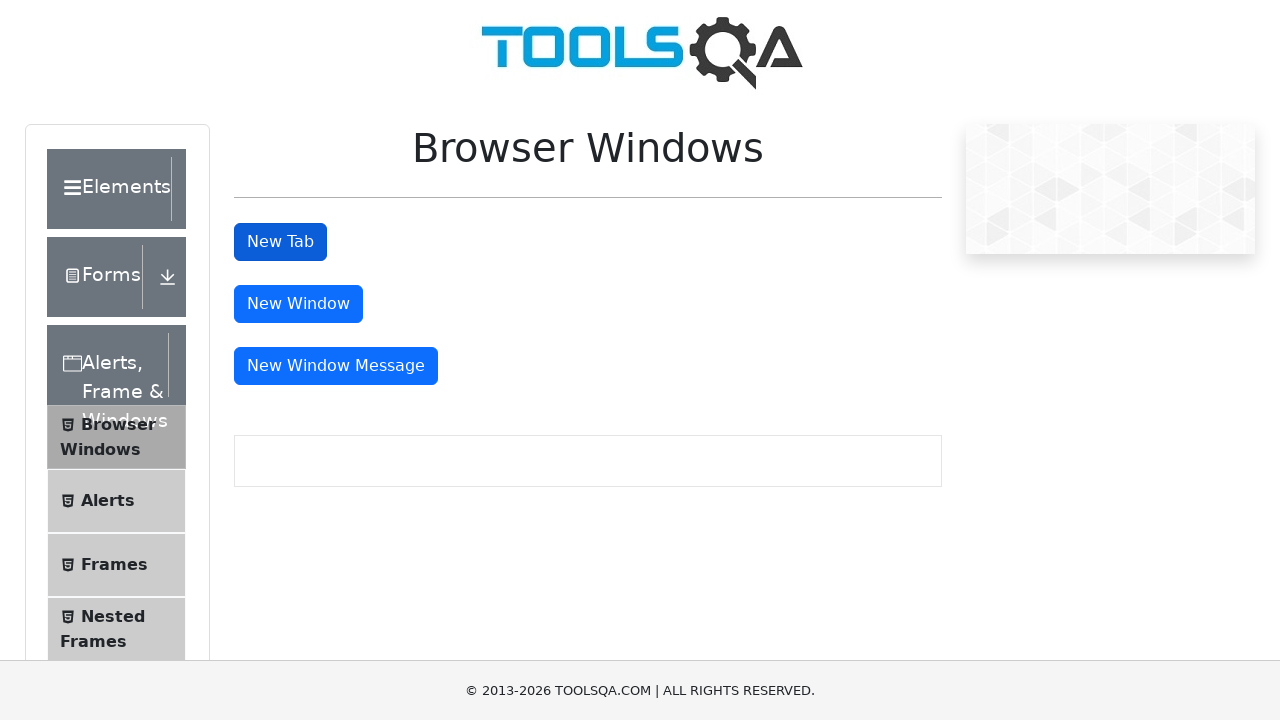

Closed new tab
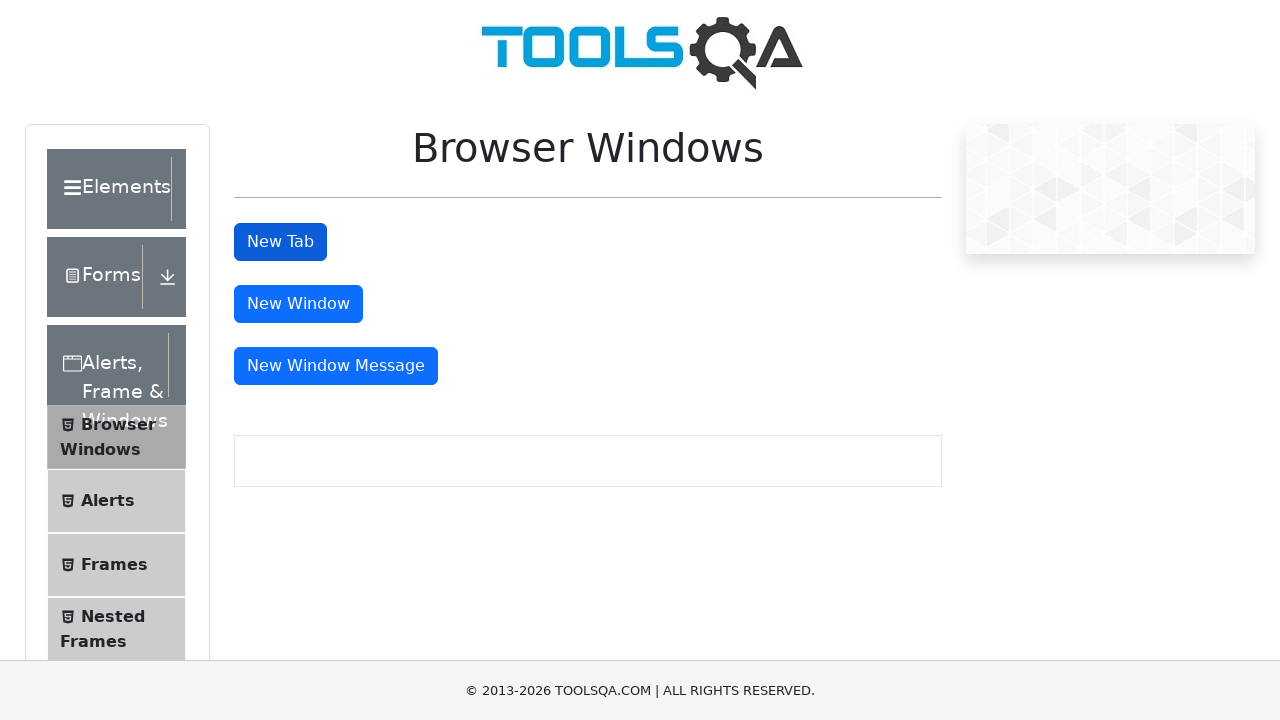

Clicked button to open new window at (298, 304) on #windowButton
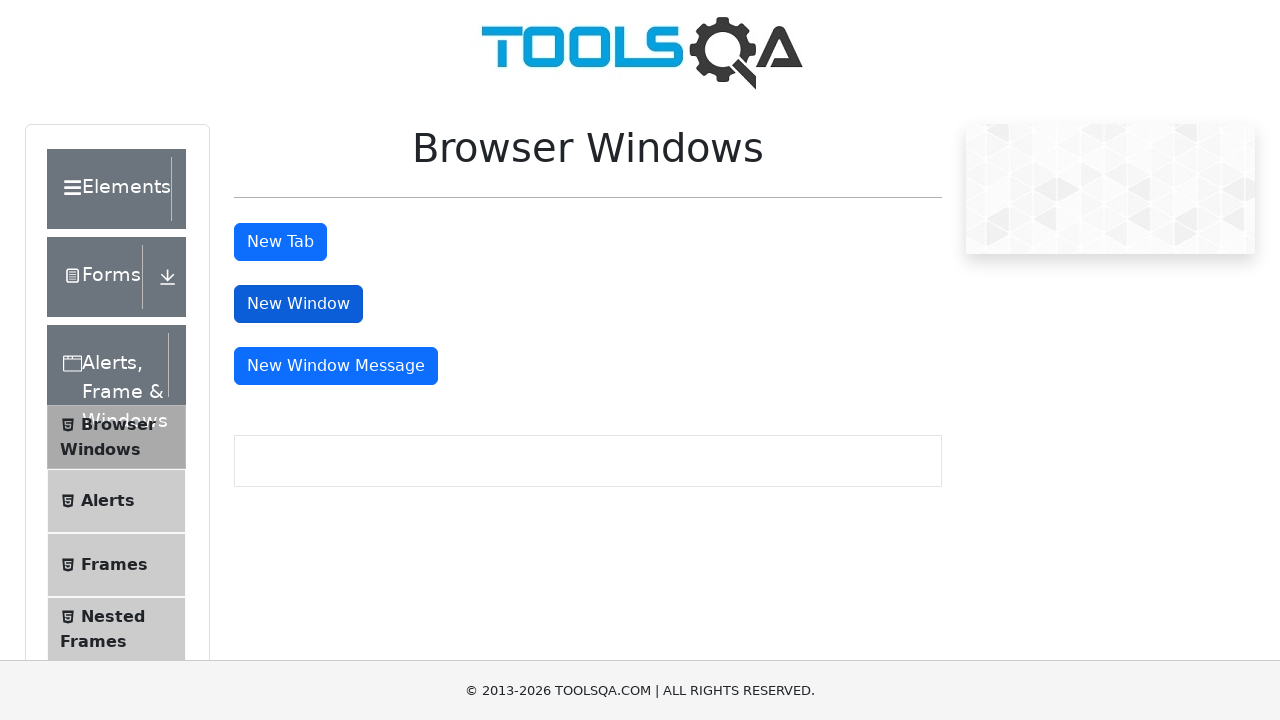

Captured new window page object
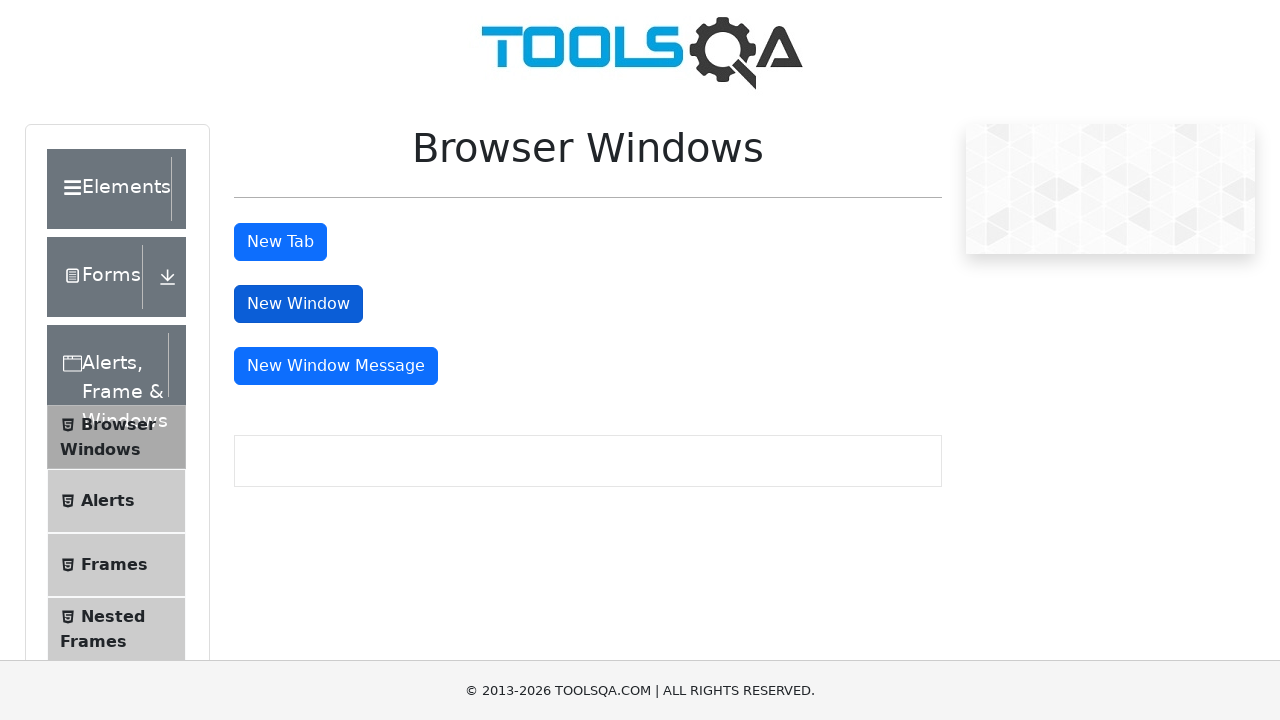

New window finished loading
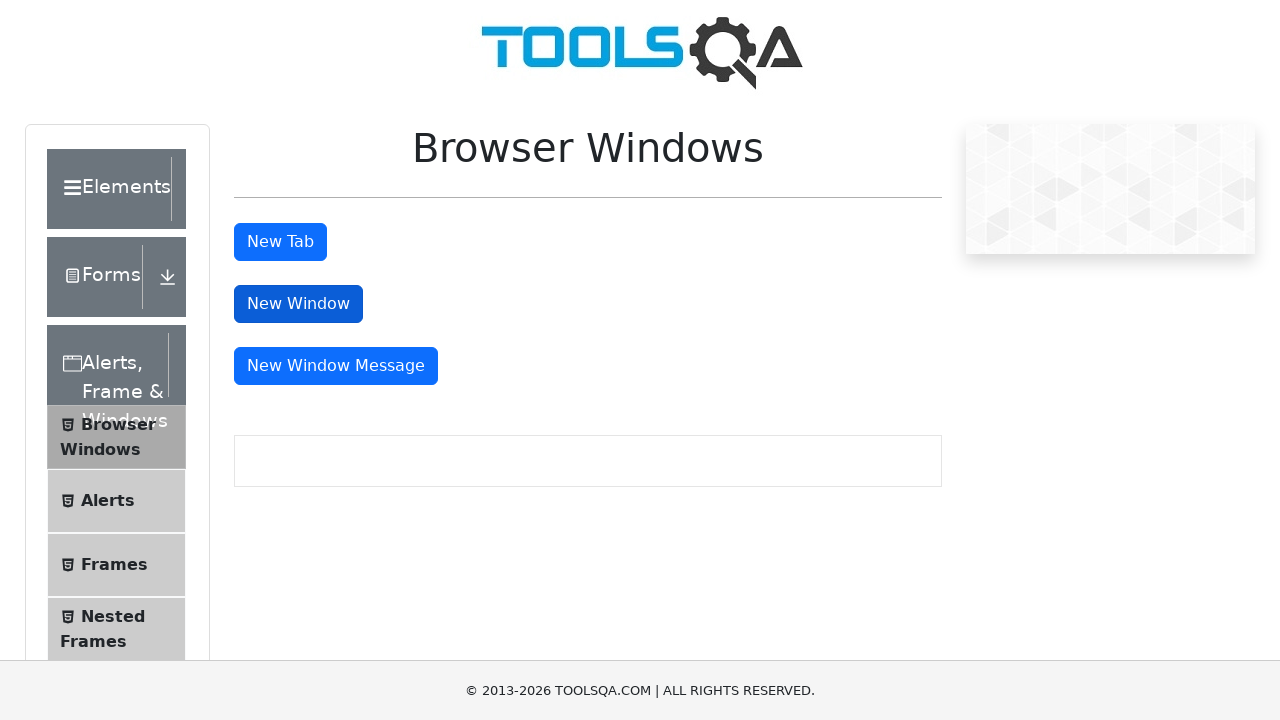

Closed new window
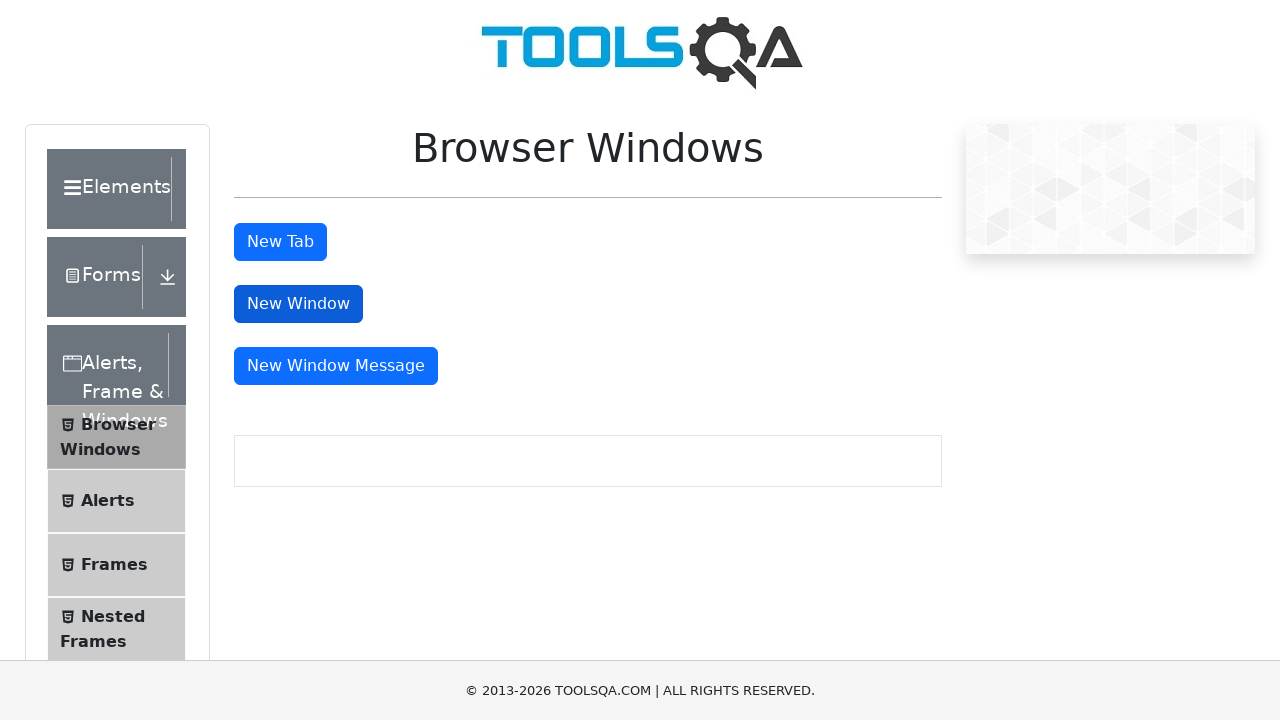

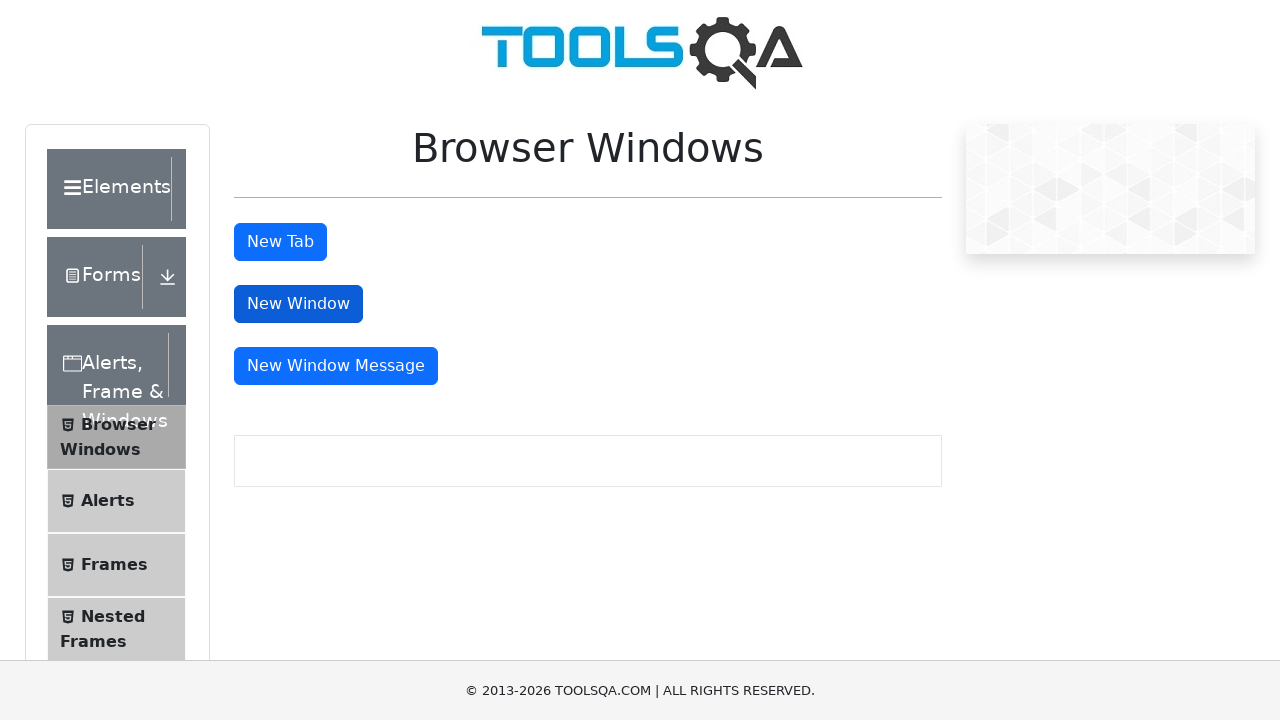